Tests successful login on the demo site by entering valid credentials and verifying the success message

Starting URL: http://the-internet.herokuapp.com/login

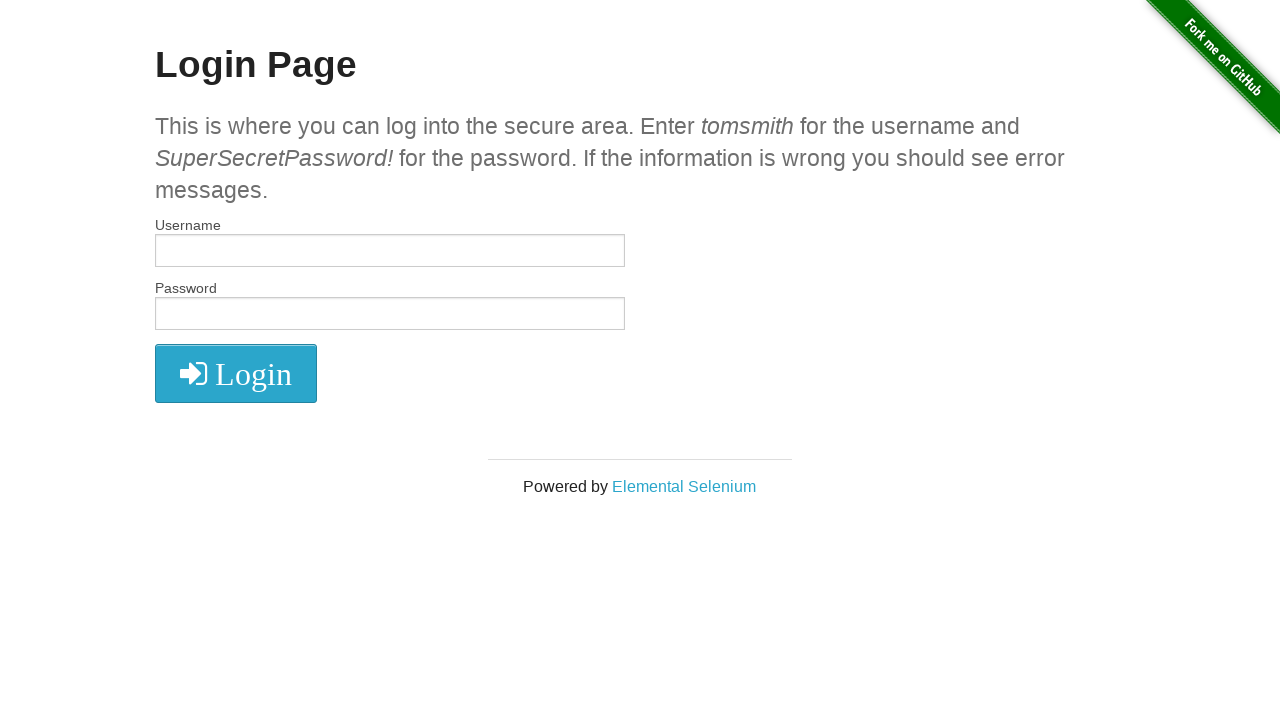

Clicked username field at (390, 251) on #username
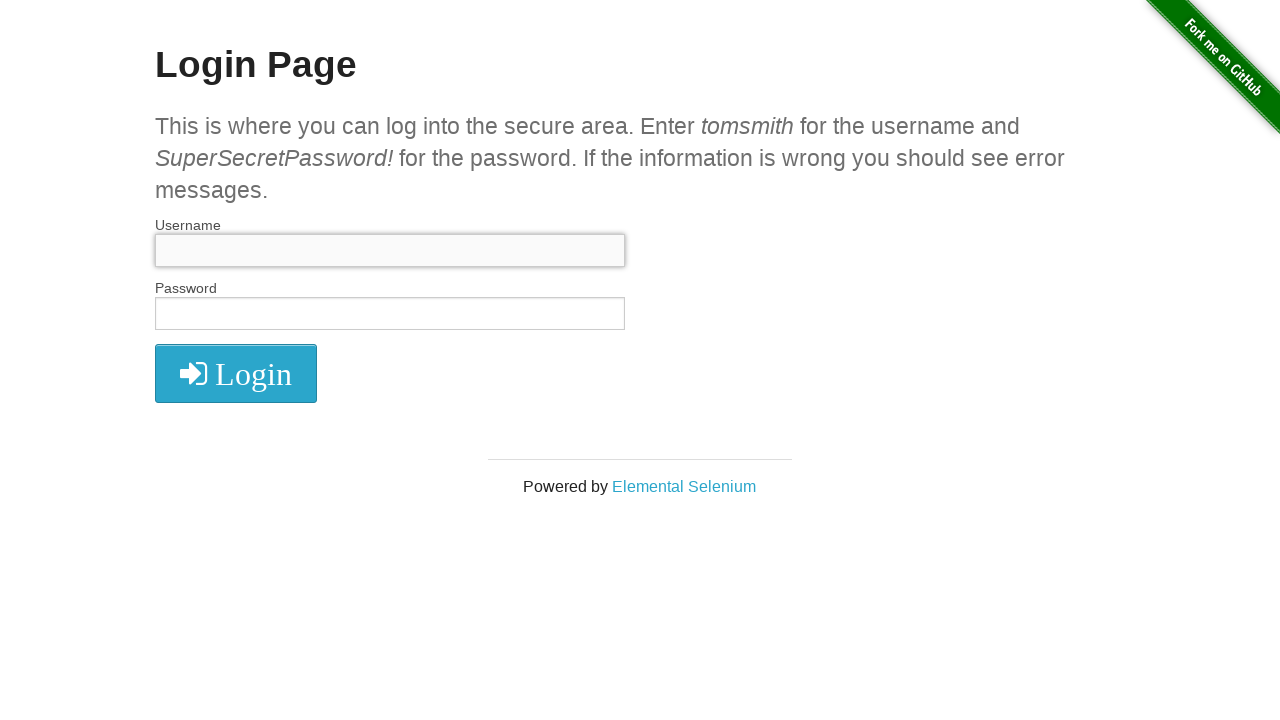

Entered username 'tomsmith' on #username
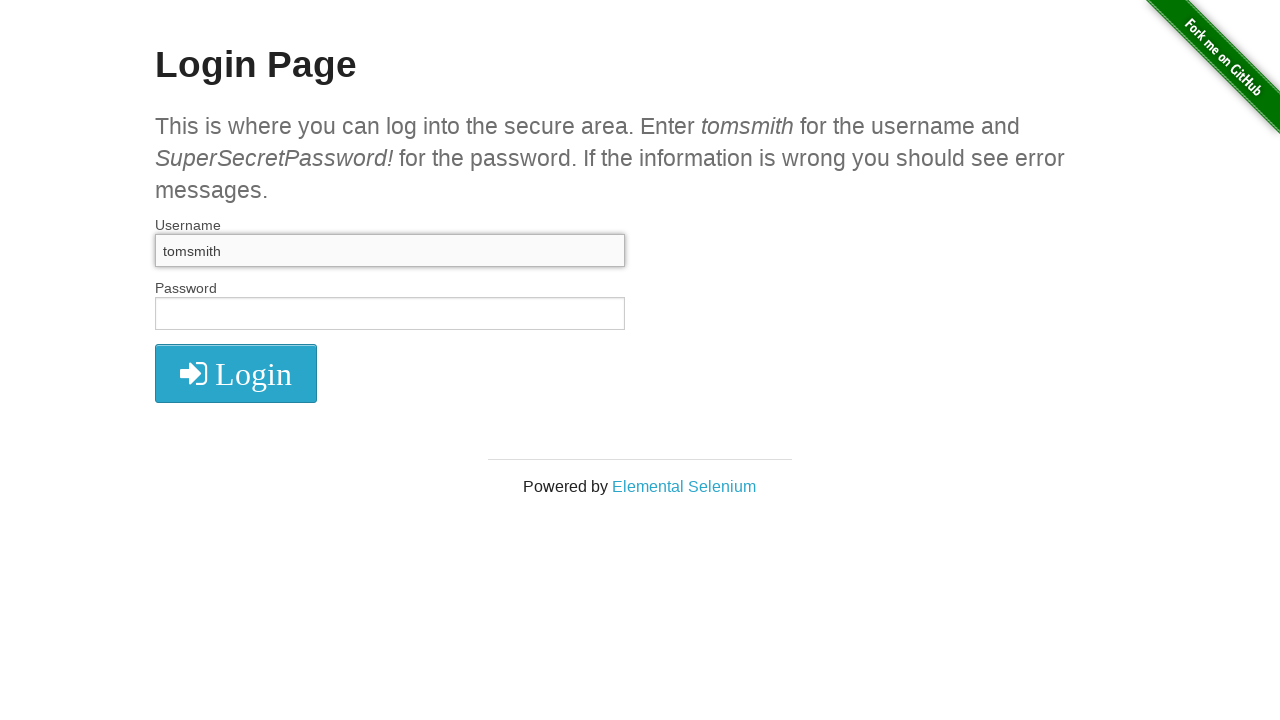

Entered password 'SuperSecretPassword!' on #password
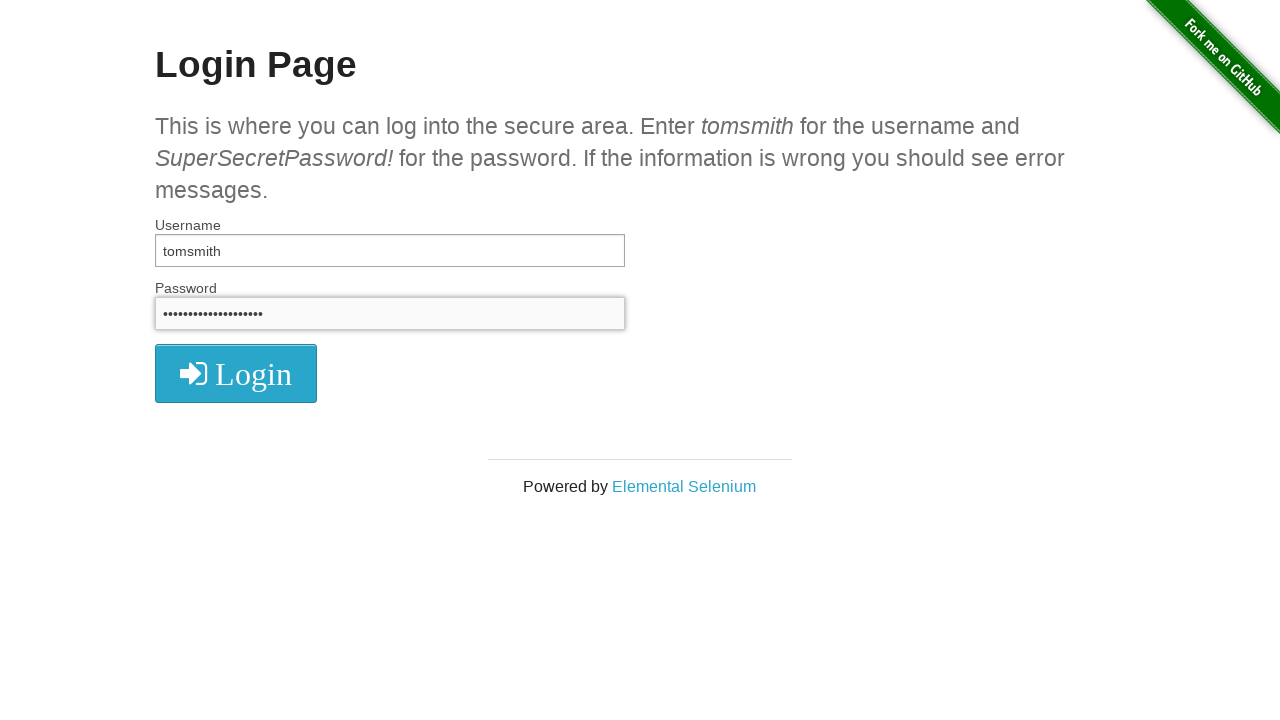

Clicked login button at (640, 320) on #login
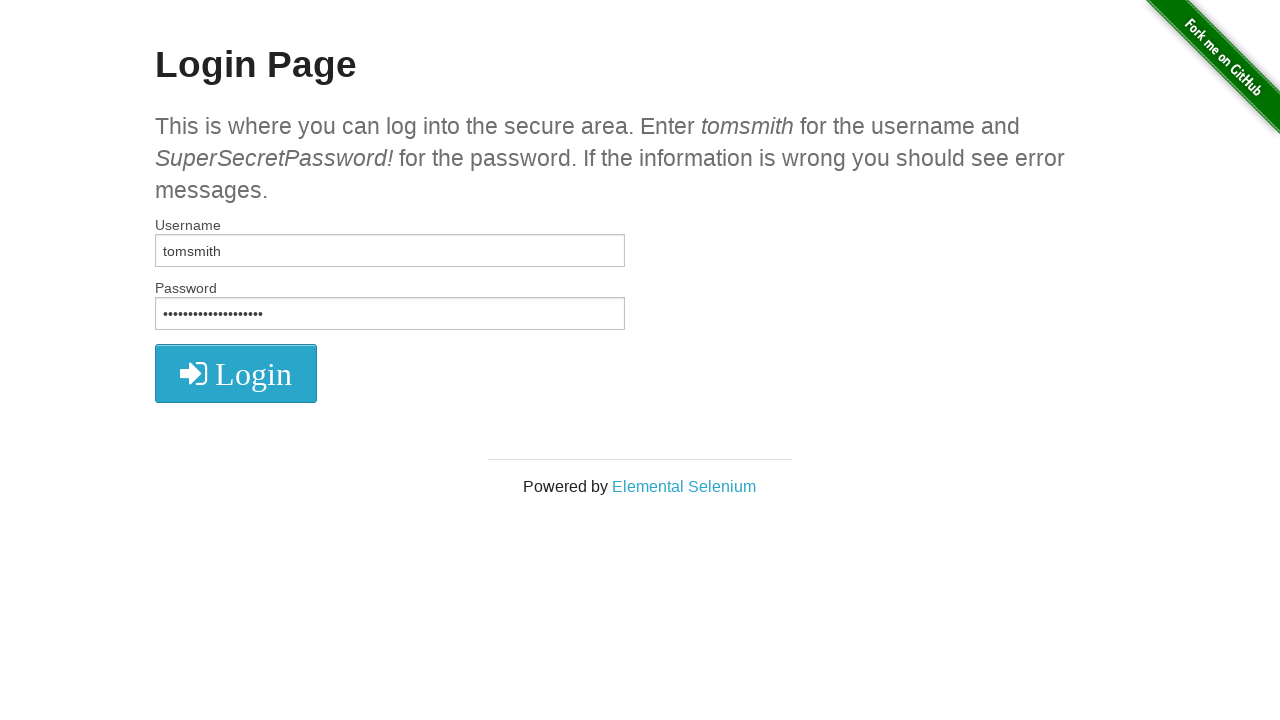

Clicked button icon inside login form at (236, 374) on xpath=//form[@id='login']/button/i
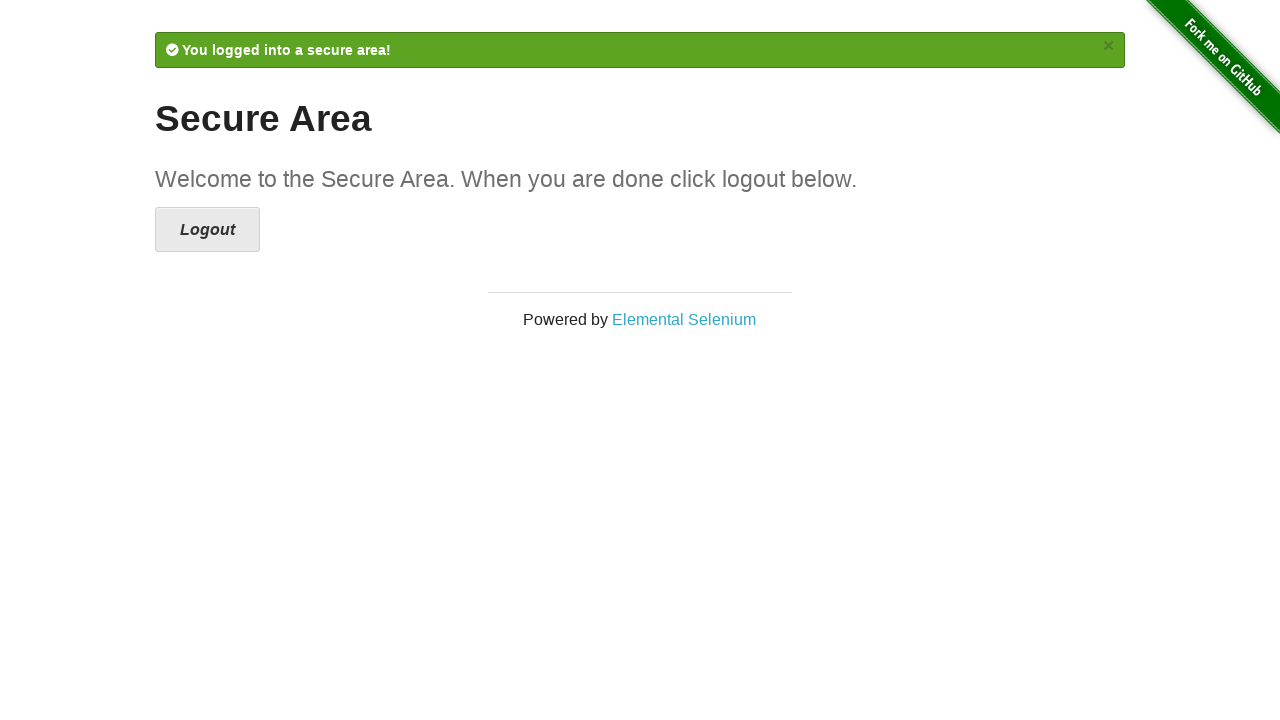

Verified success message 'You logged into a secure area!' is displayed
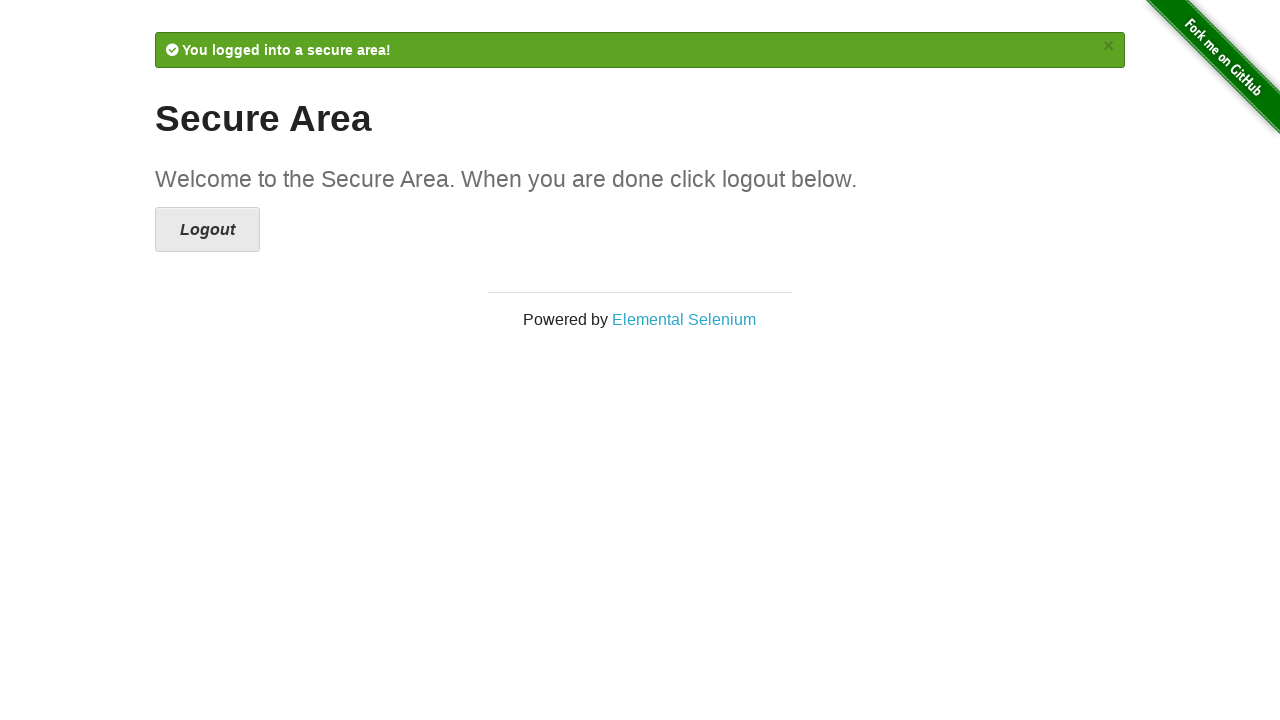

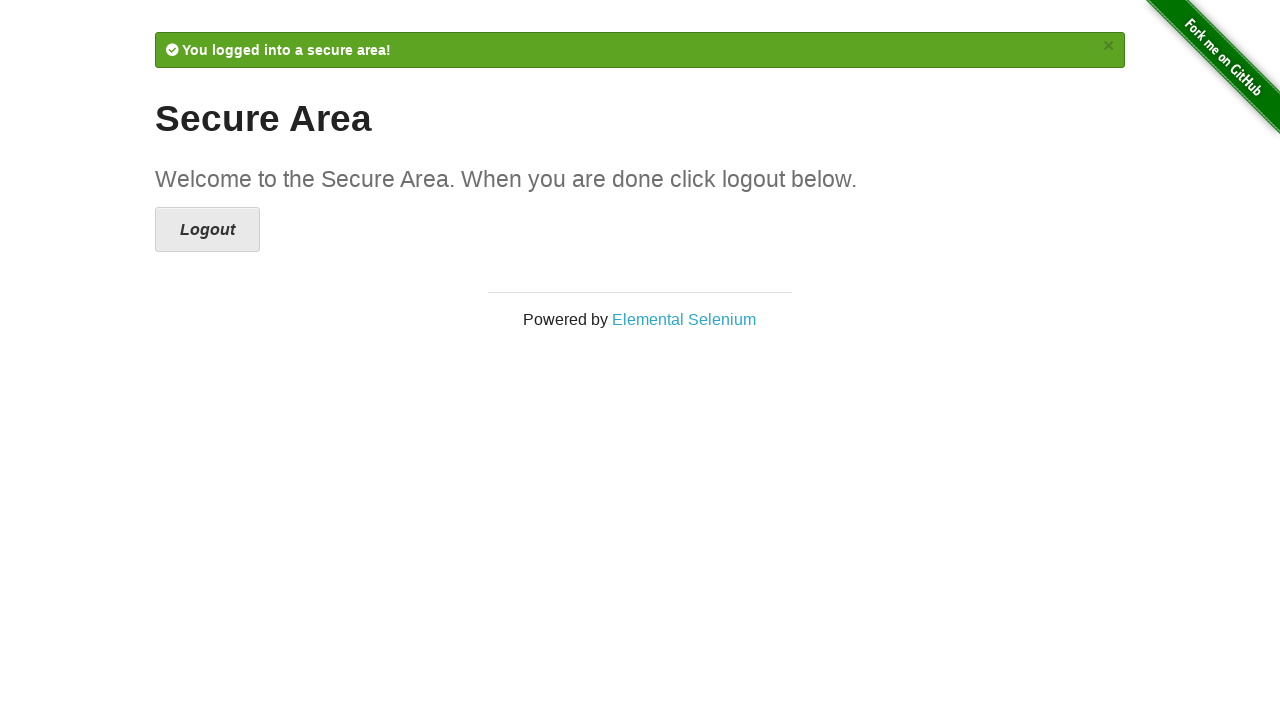